Tests browser window handling by clicking a link that opens a new window, switching between windows, verifying page titles, and navigating back and forth between the original and new windows.

Starting URL: https://the-internet.herokuapp.com/windows

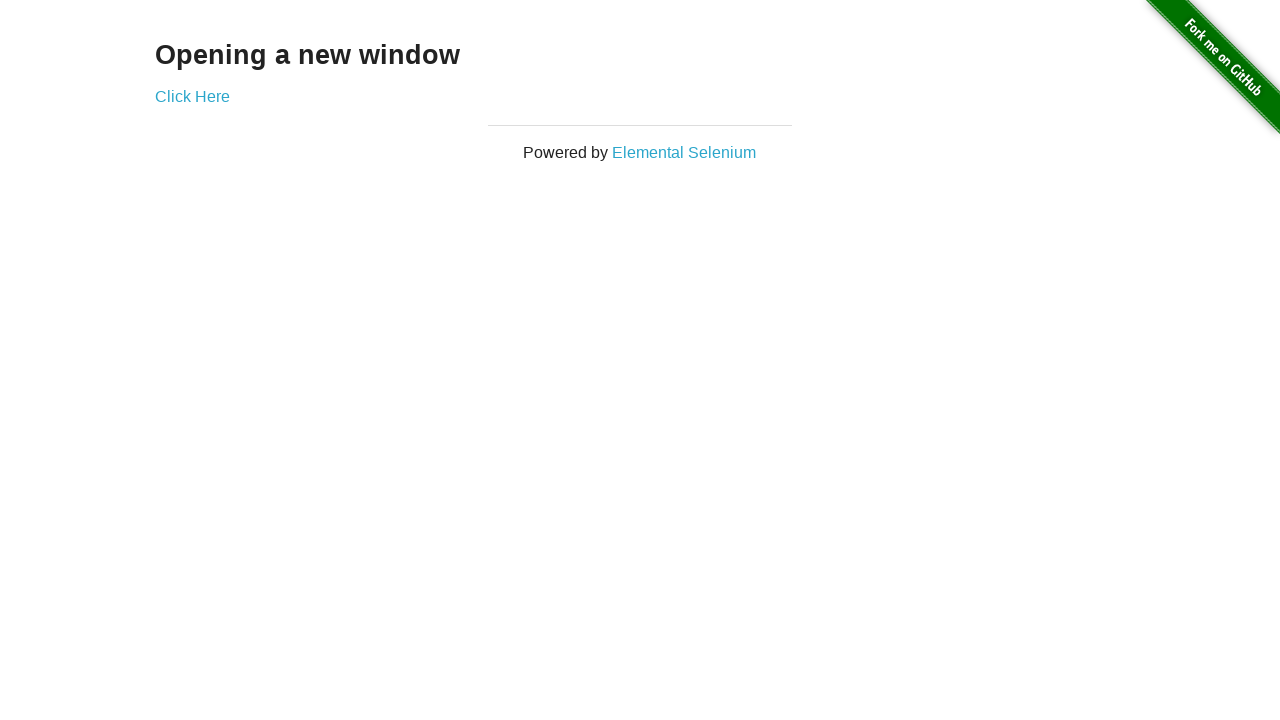

Verified page heading text is 'Opening a new window'
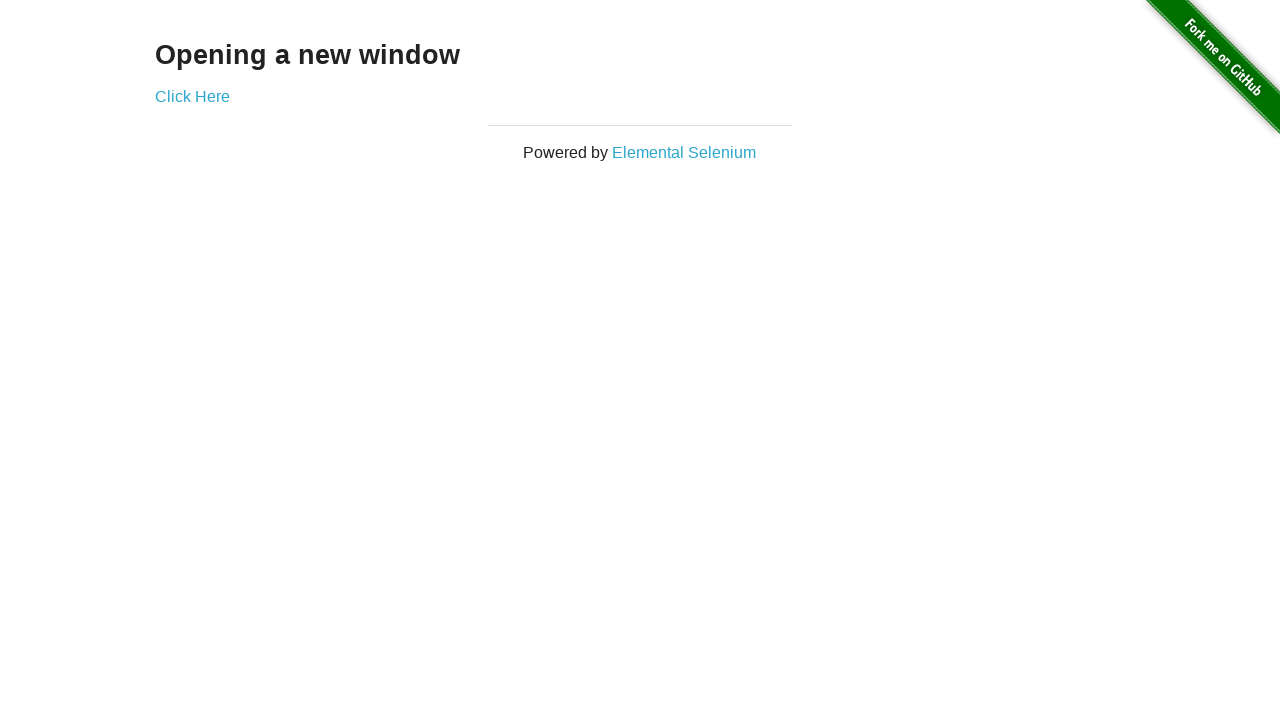

Verified original page title is 'The Internet'
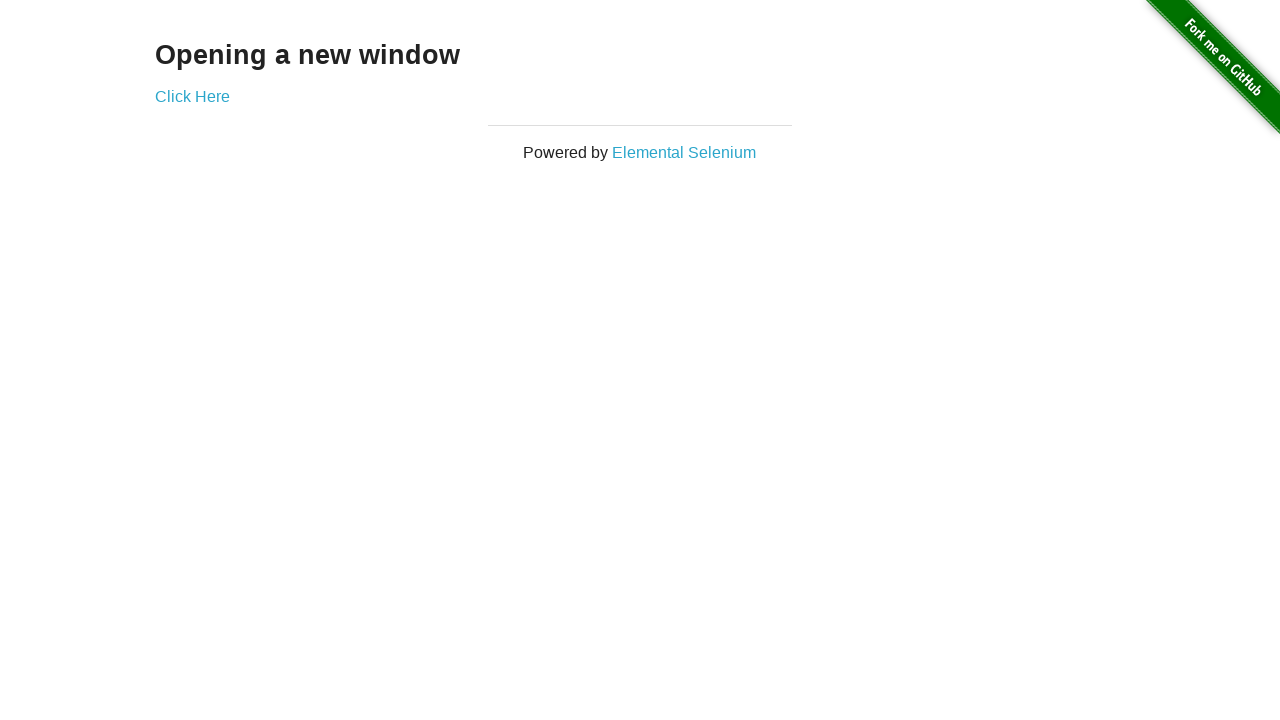

Clicked 'Click Here' link and new window opened at (192, 96) on text=Click Here
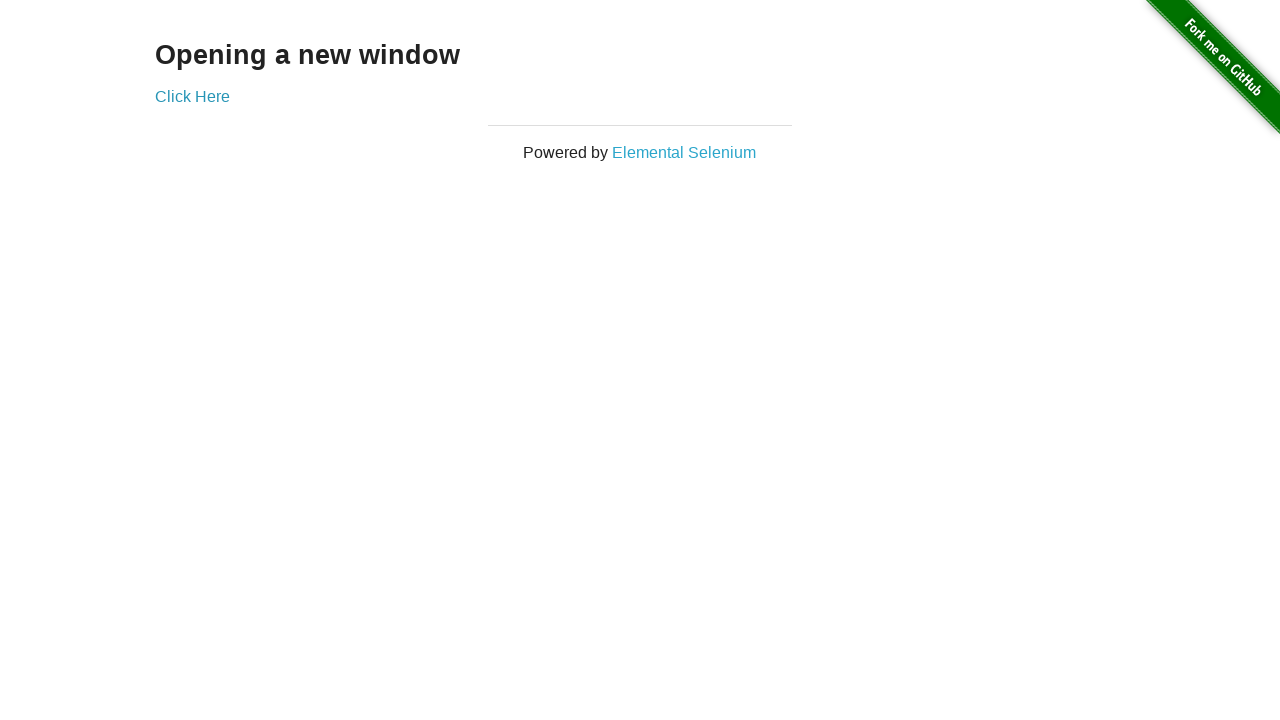

New page finished loading
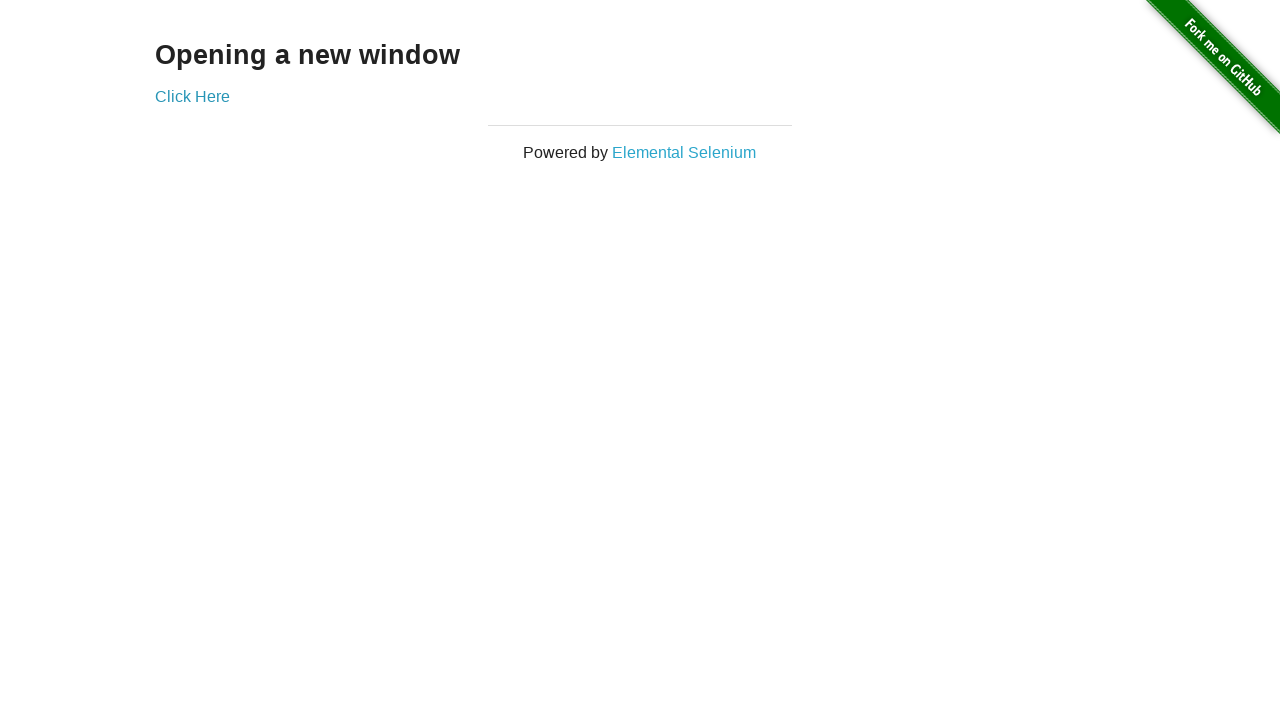

Verified new window title is 'New Window'
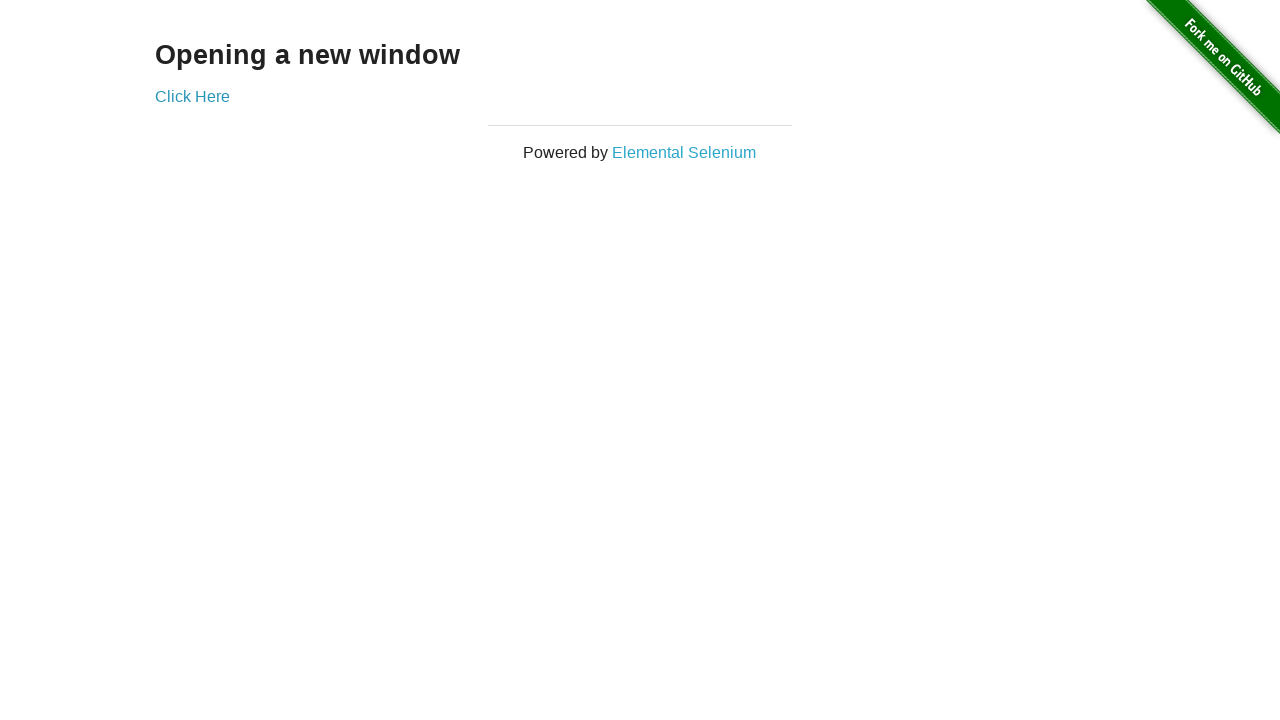

Switched back to original page
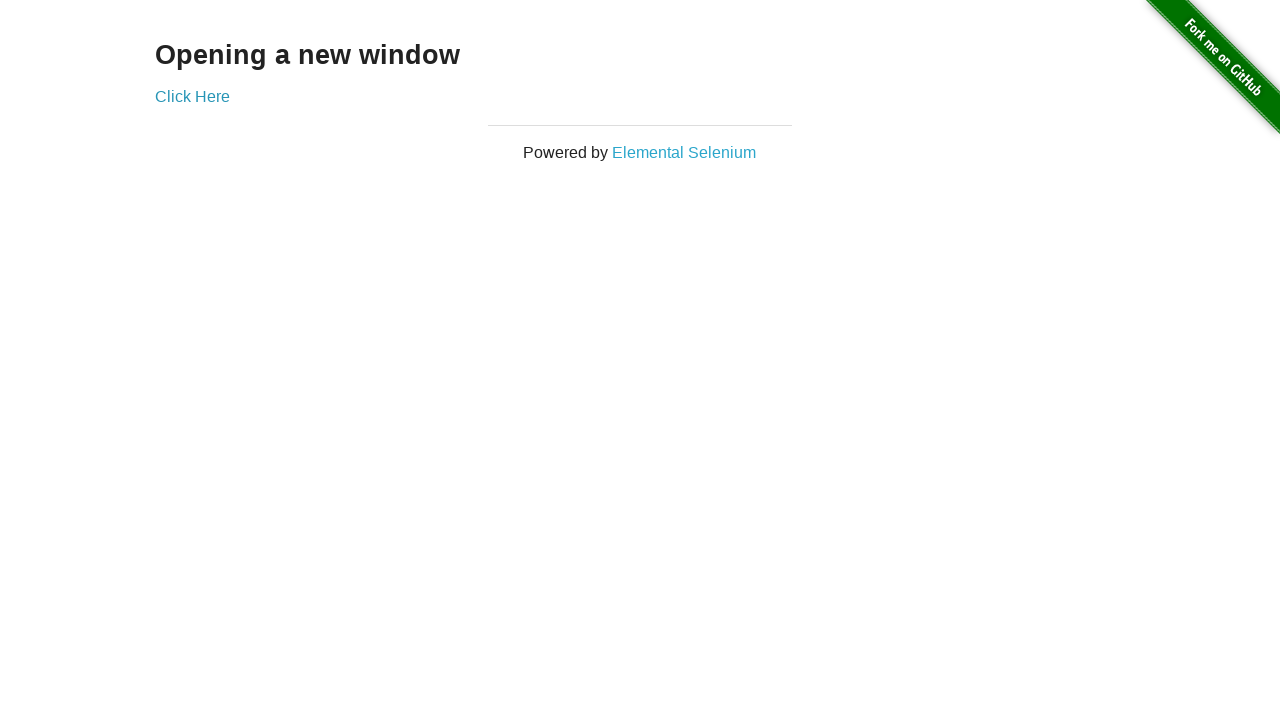

Verified original page title is still 'The Internet'
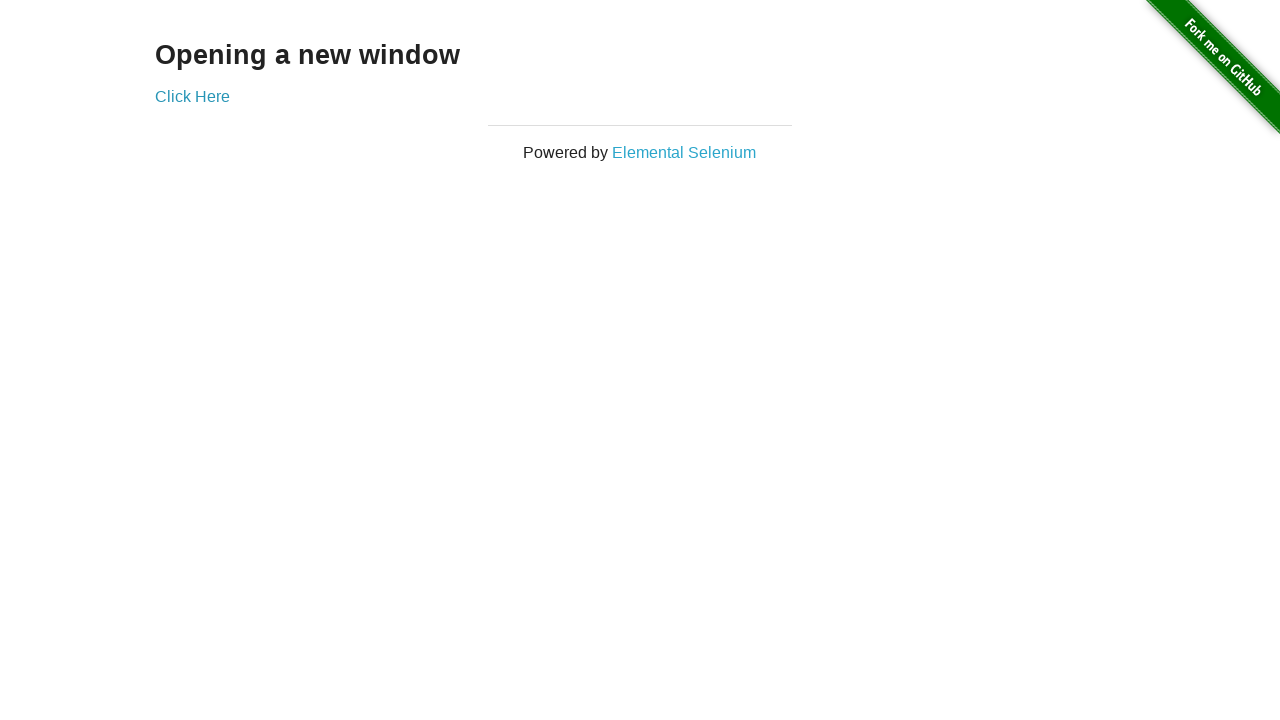

Switched to new window again
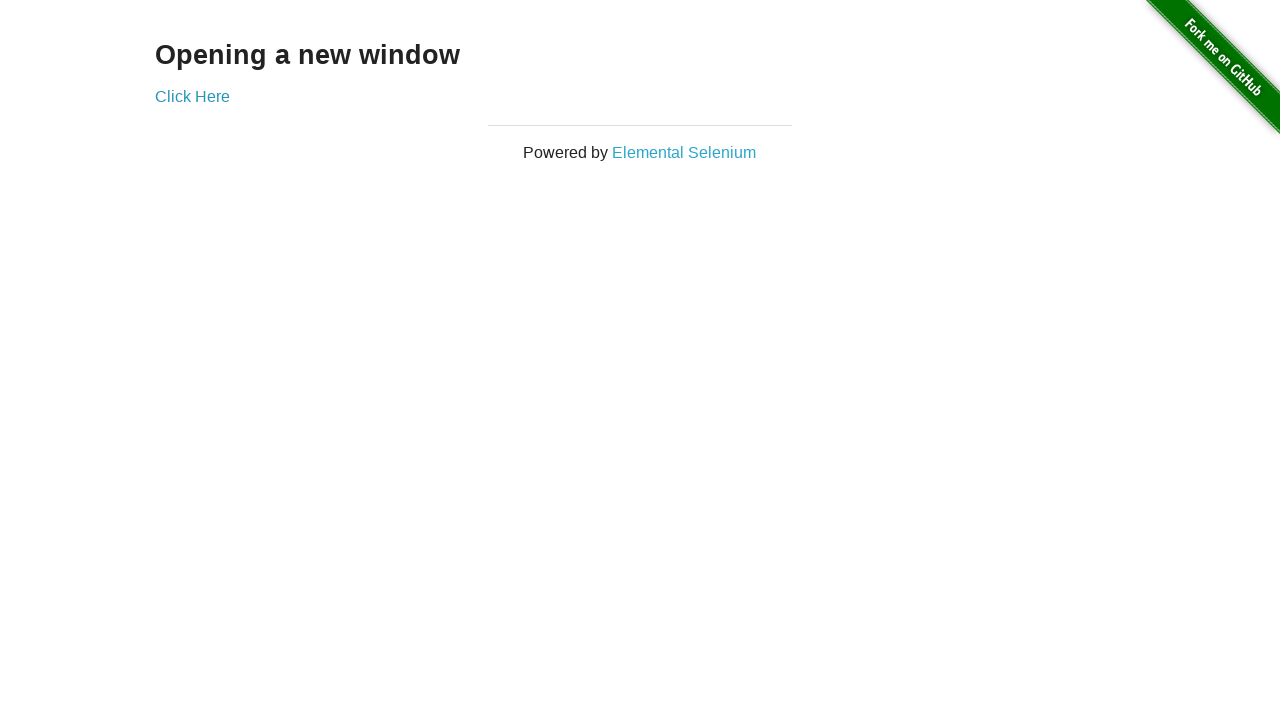

Switched back to original window
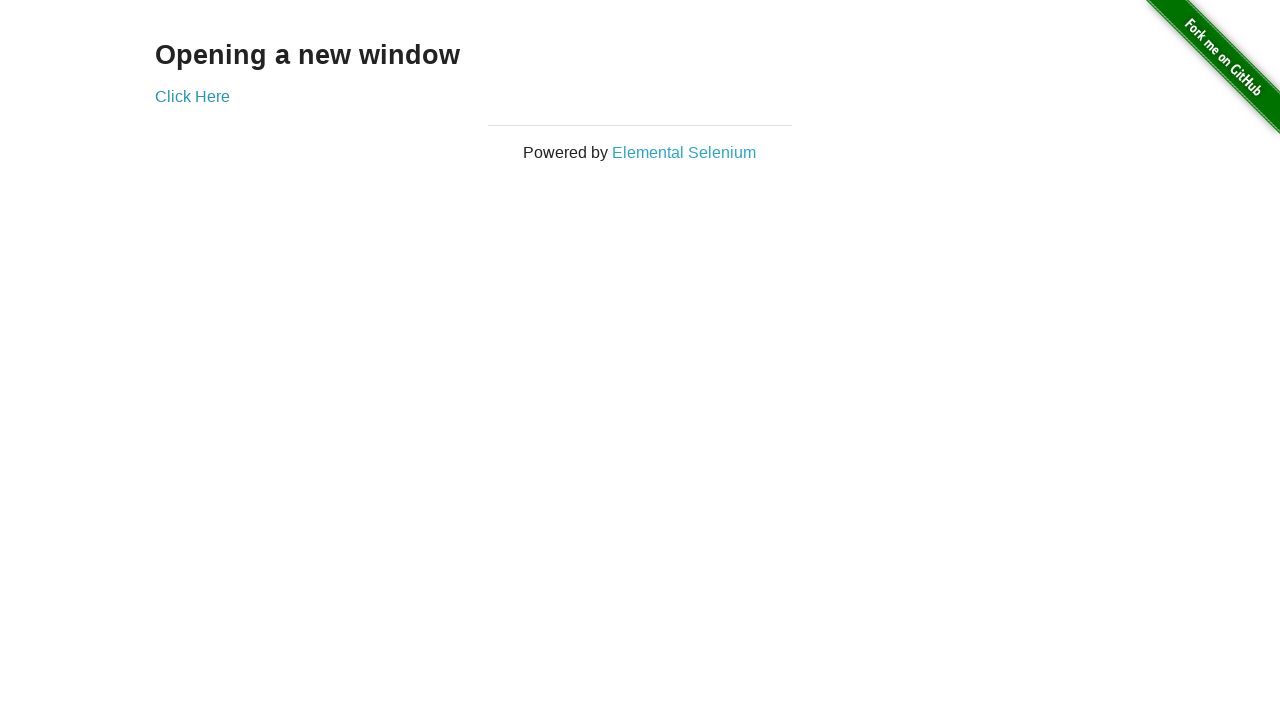

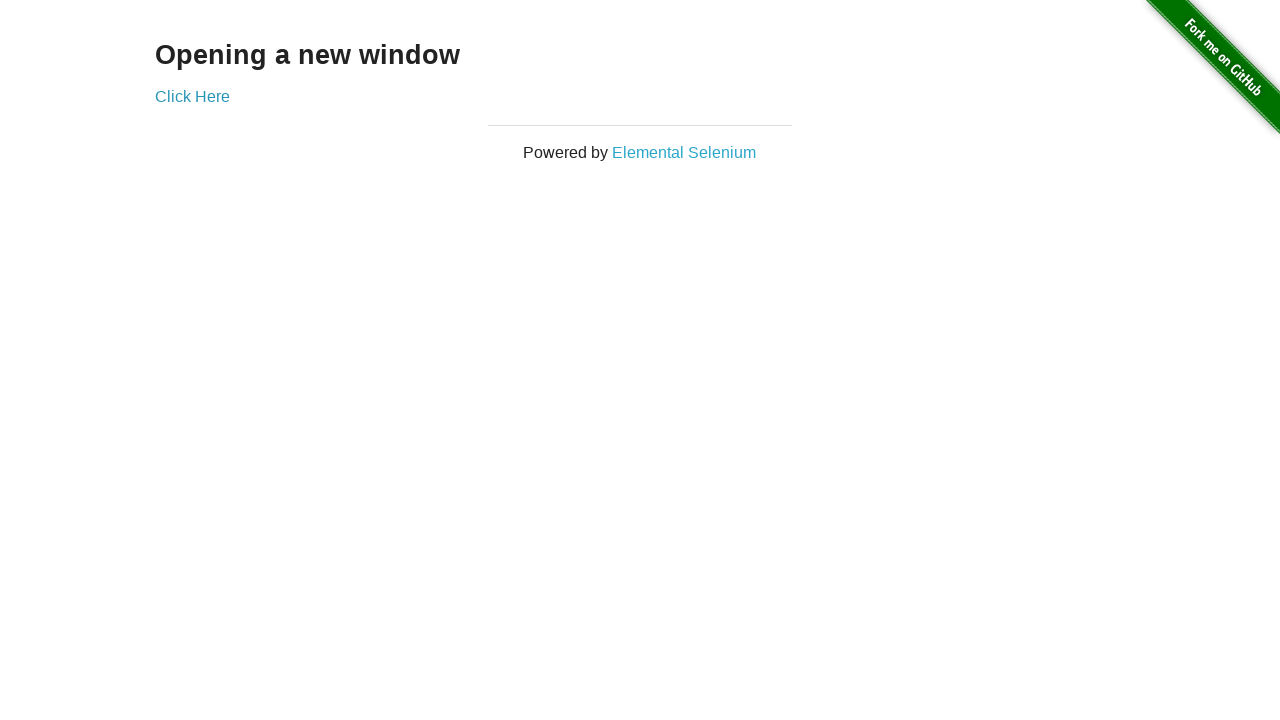